Tests selecting multiple product checkboxes in a table by filtering rows for Smartphone, Tablet, and Smartwatch products

Starting URL: https://testautomationpractice.blogspot.com/

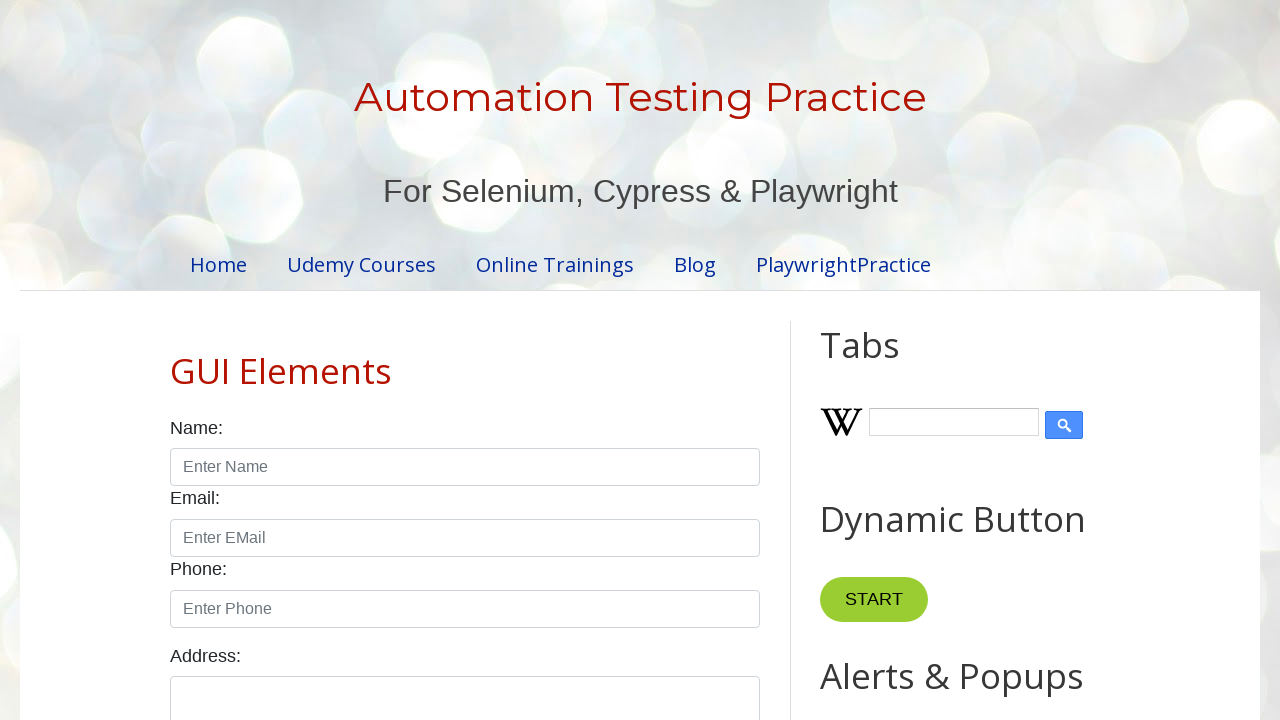

Product table loaded and is ready
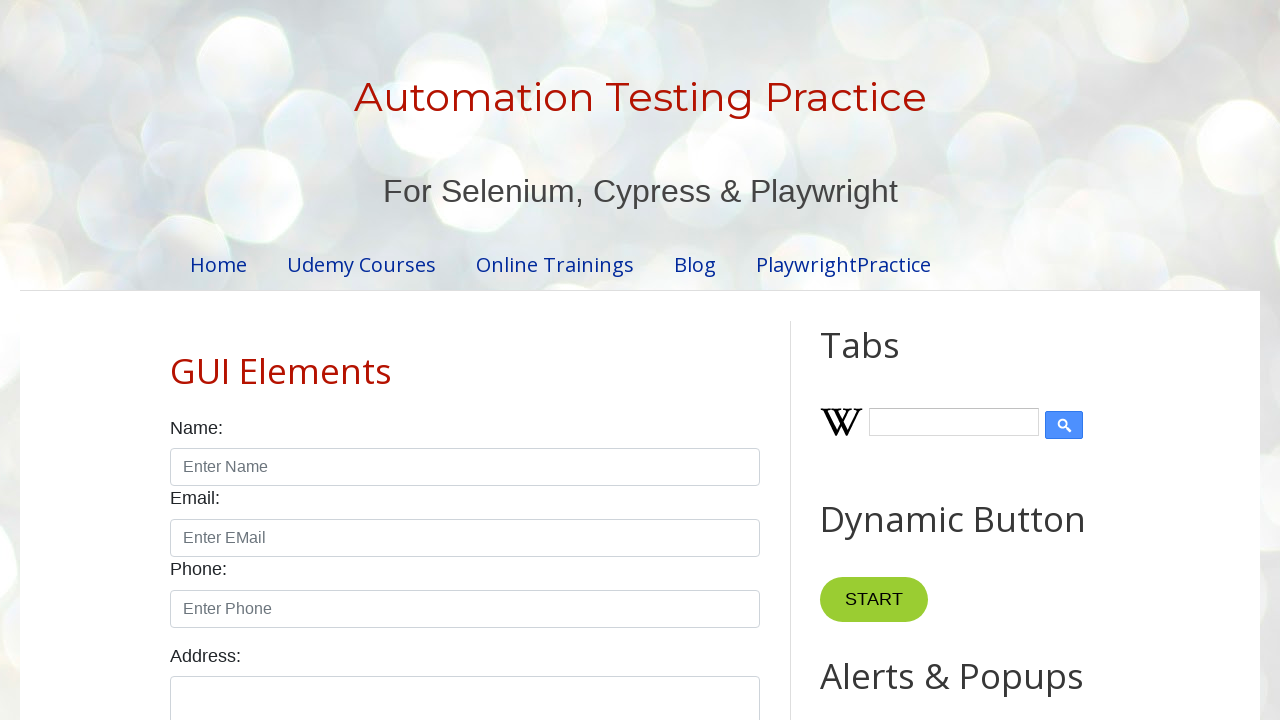

Located all product table rows
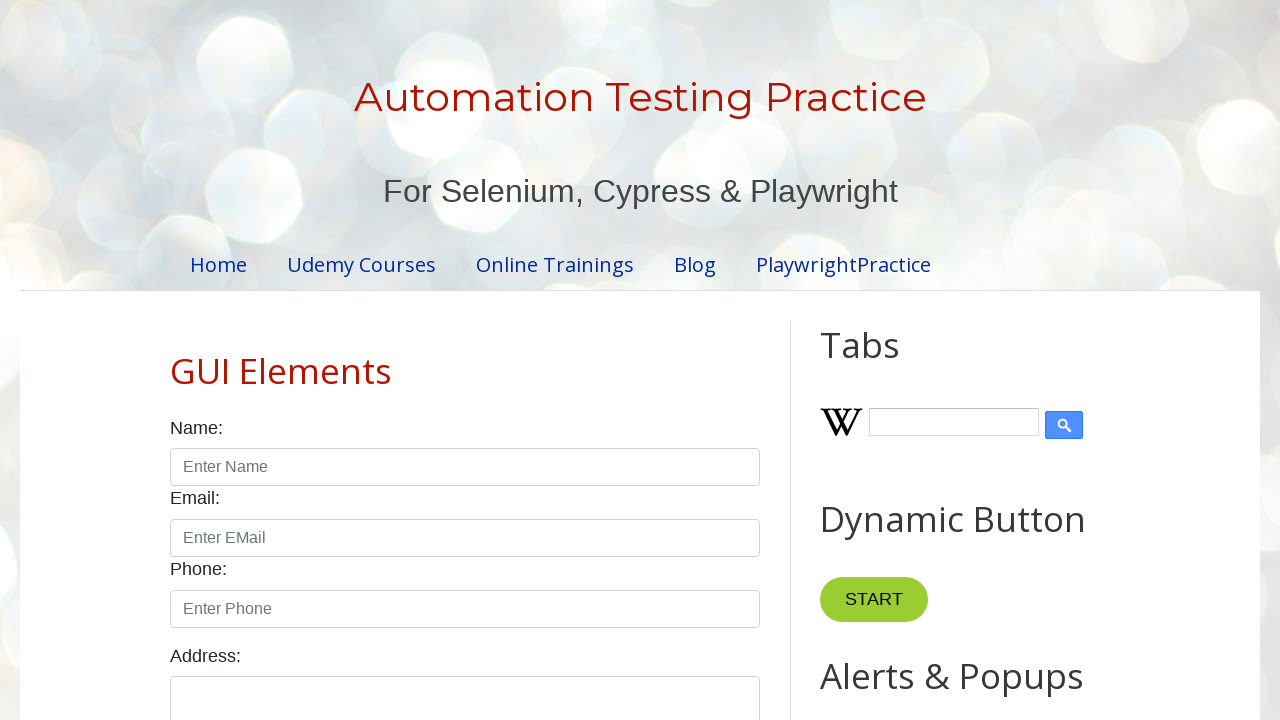

Filtered table to find Smartphone row
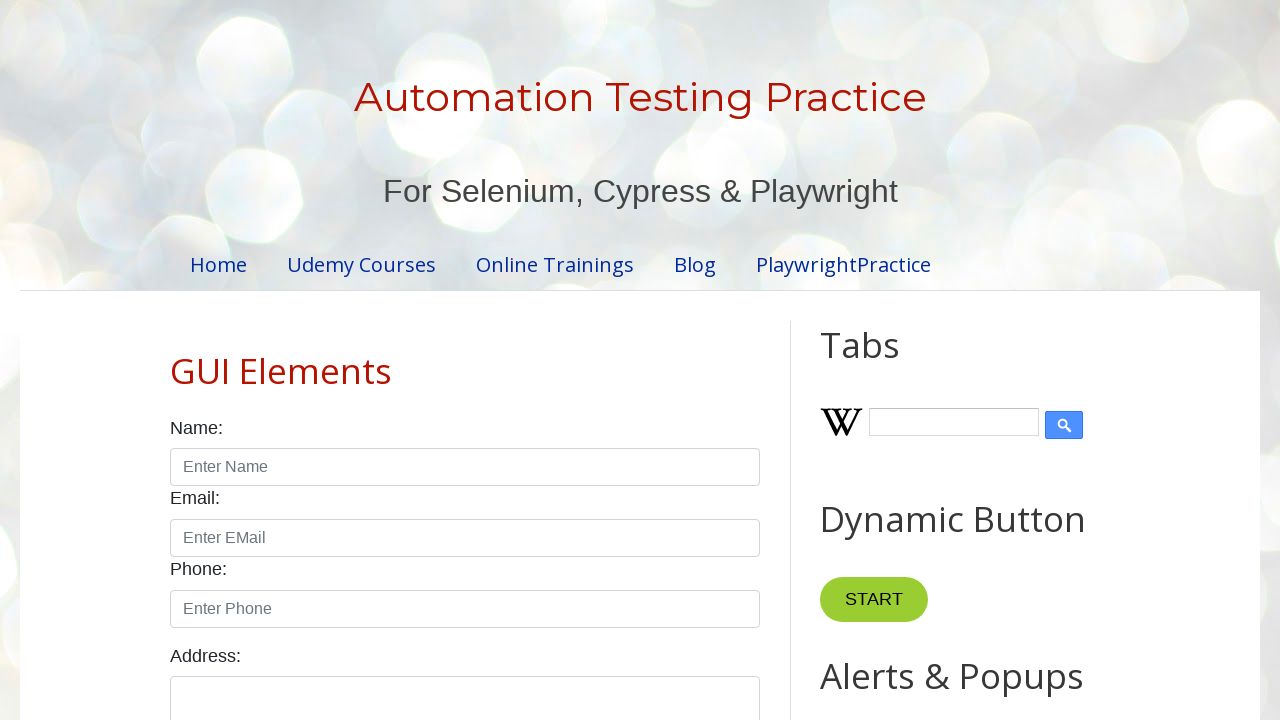

Selected Smartphone checkbox at (651, 361) on [id="productTable"] >> tbody tr >> internal:has-text="Smartphone"i >> internal:h
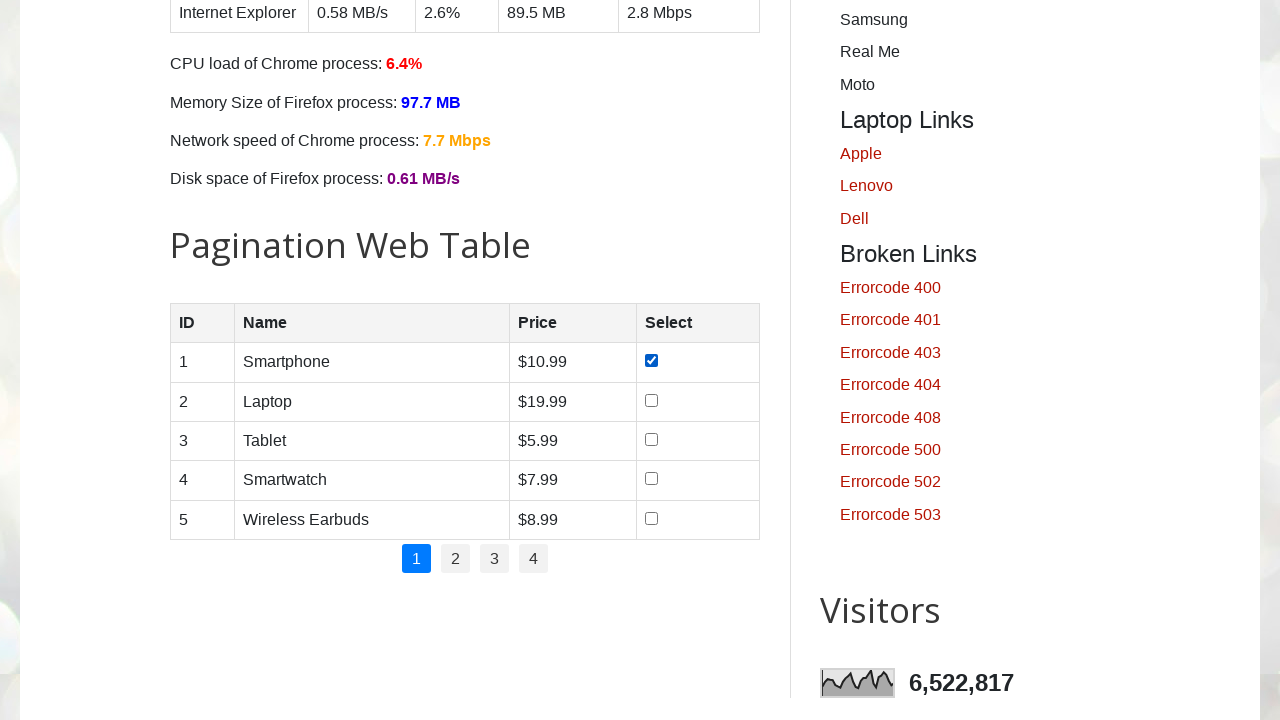

Filtered table to find Tablet row
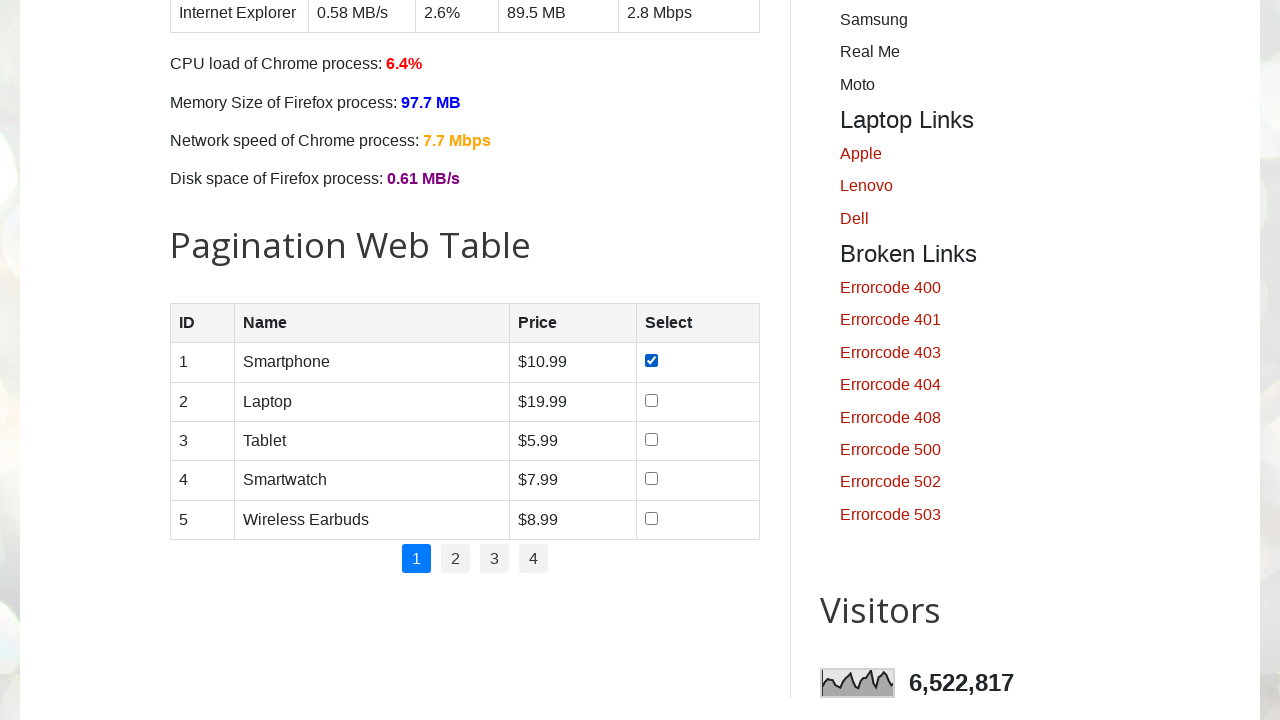

Selected Tablet checkbox at (651, 439) on [id="productTable"] >> tbody tr >> internal:has-text="Tablet"i >> internal:has="
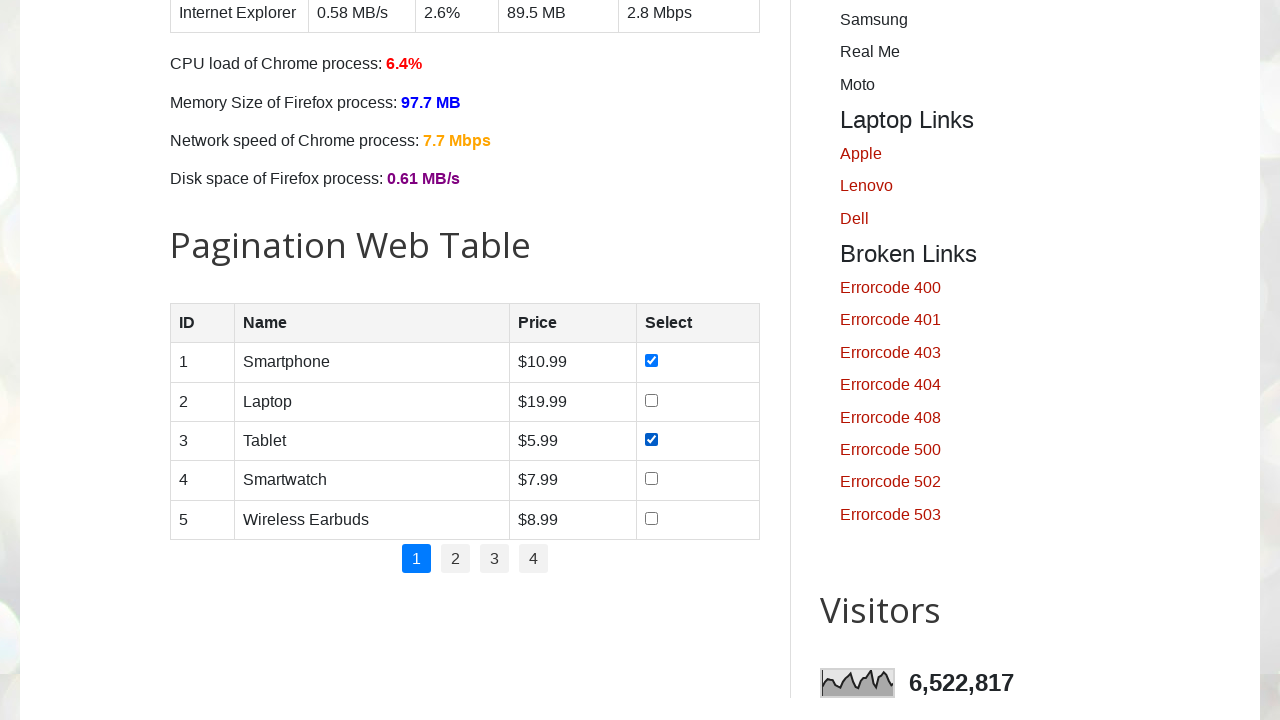

Filtered table to find Smartwatch row
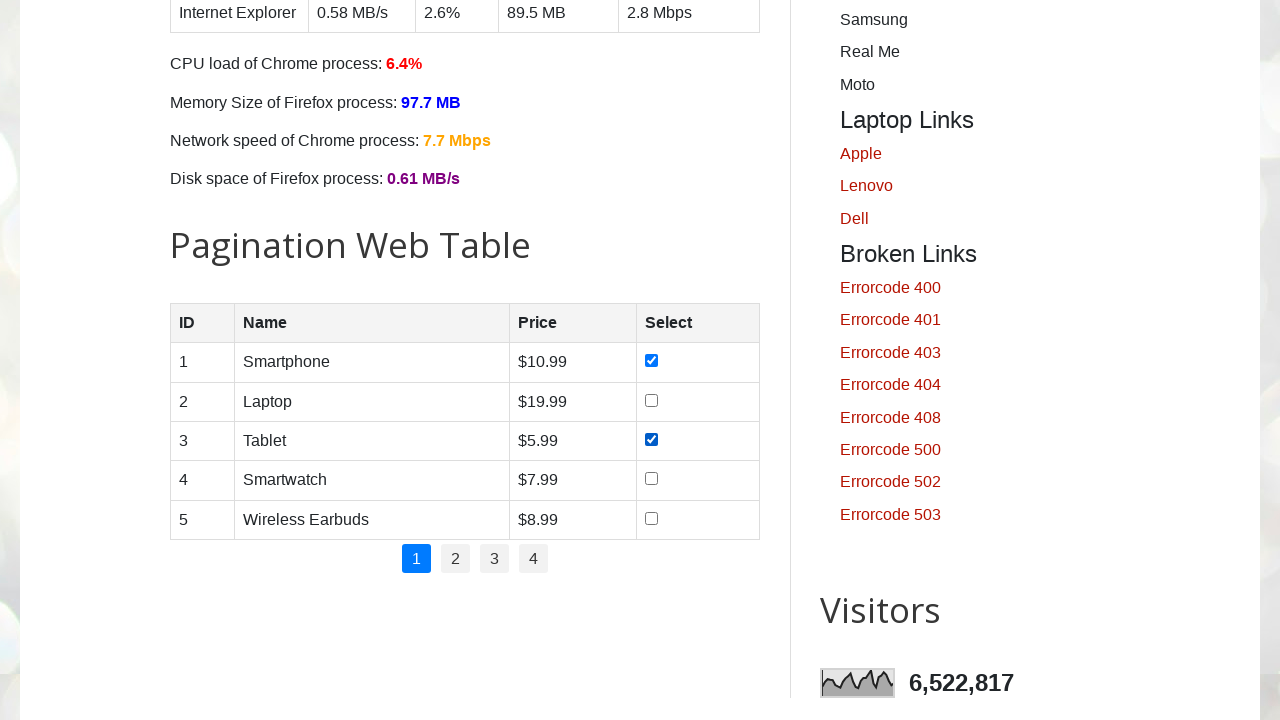

Selected Smartwatch checkbox at (651, 479) on [id="productTable"] >> tbody tr >> internal:has-text="Smartwatch"i >> internal:h
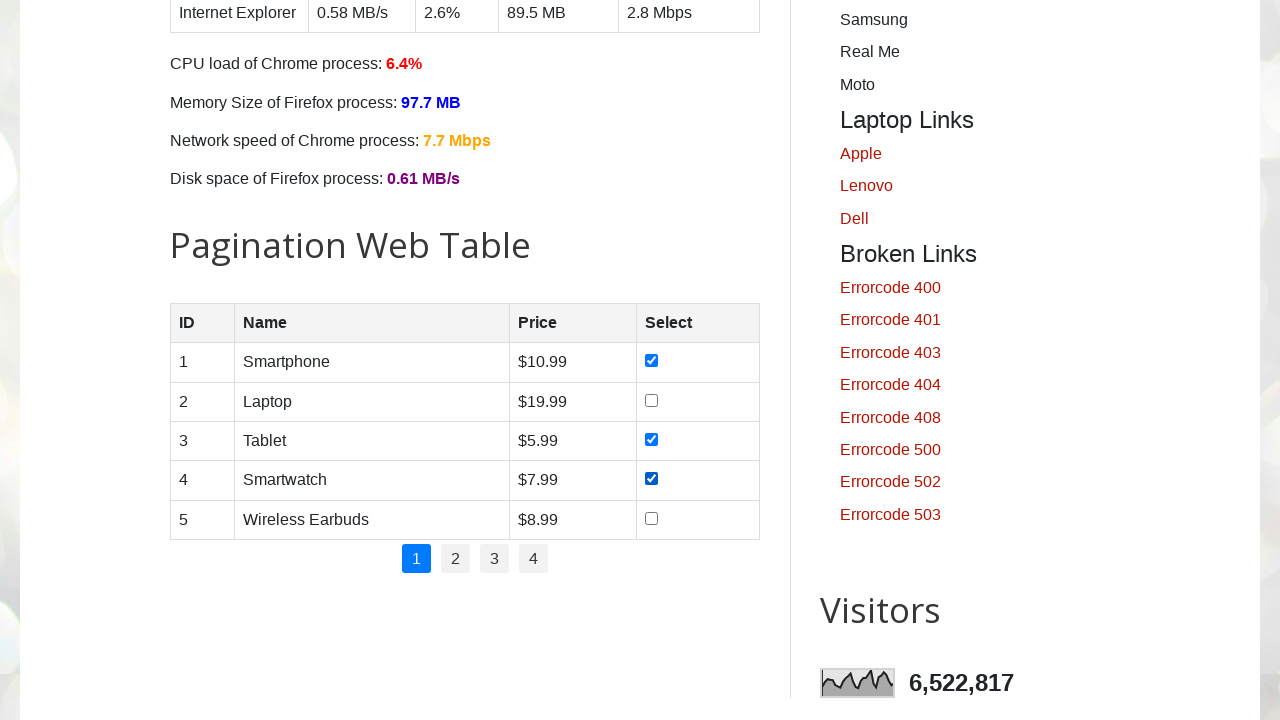

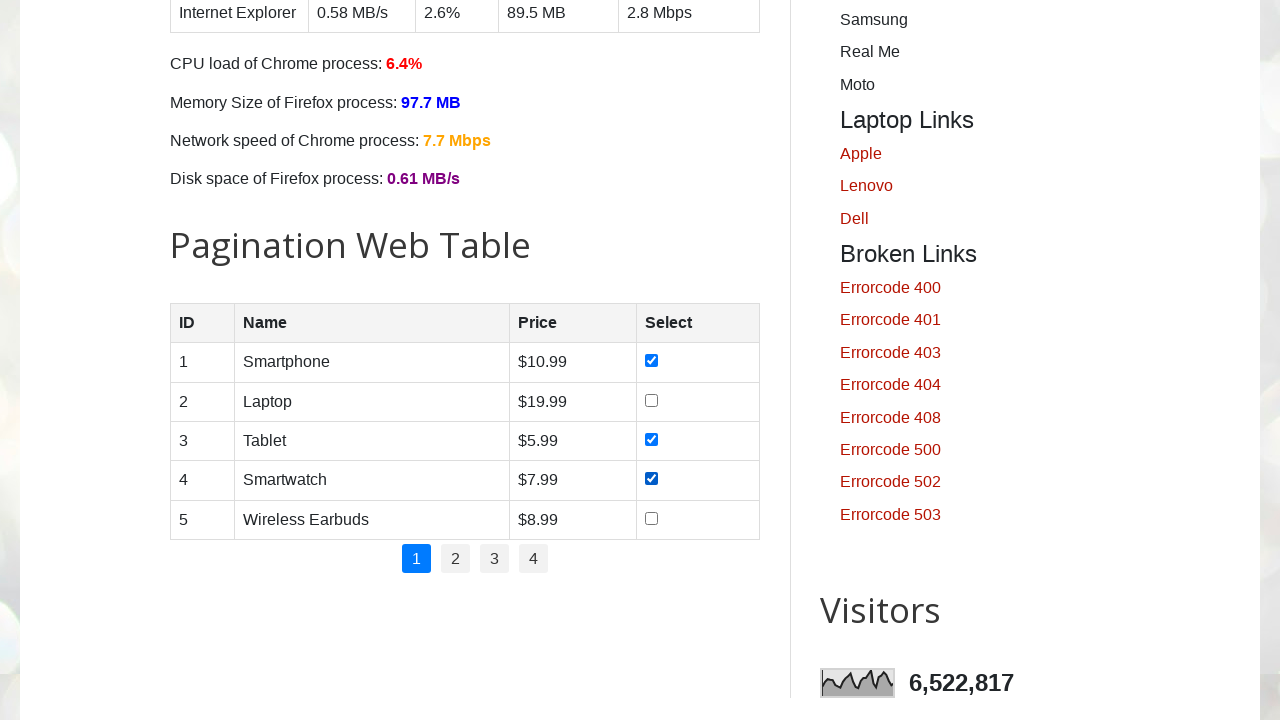